Tests the dynamic enable functionality by clicking the Enable button and verifying the text input becomes enabled

Starting URL: https://the-internet.herokuapp.com/dynamic_controls

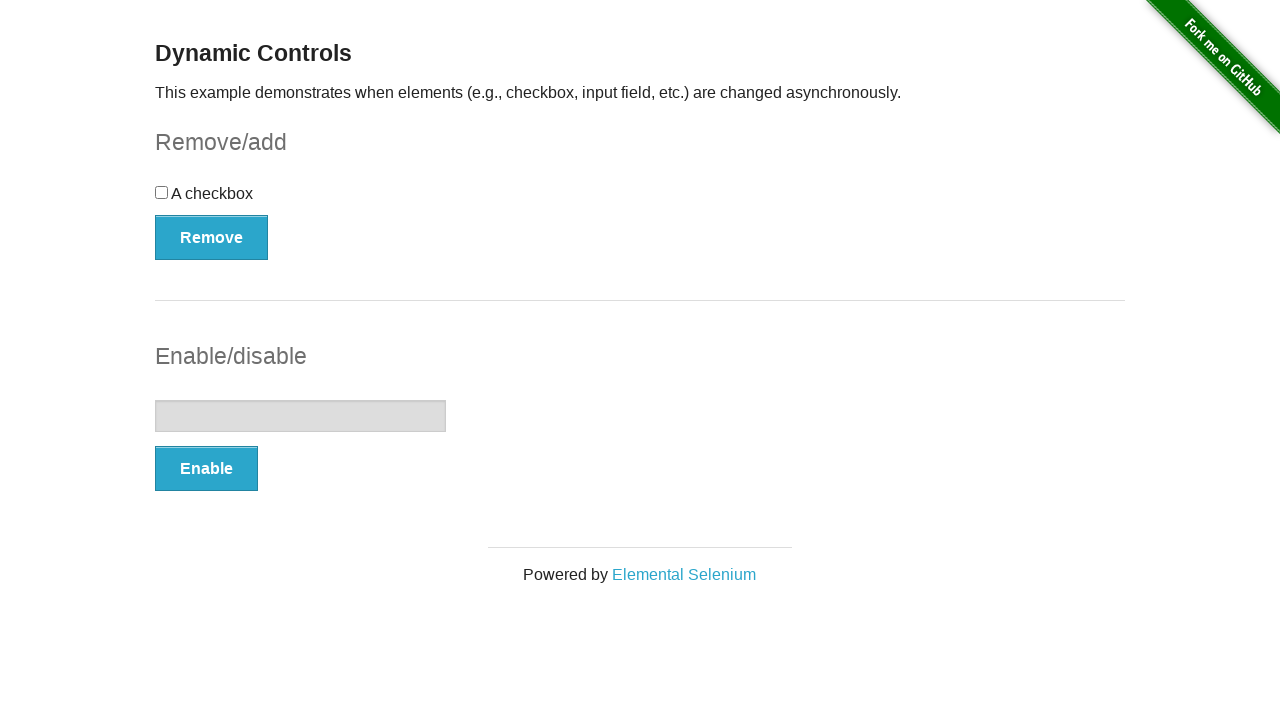

Clicked the Enable button to enable the input field at (206, 469) on button:has-text('Enable')
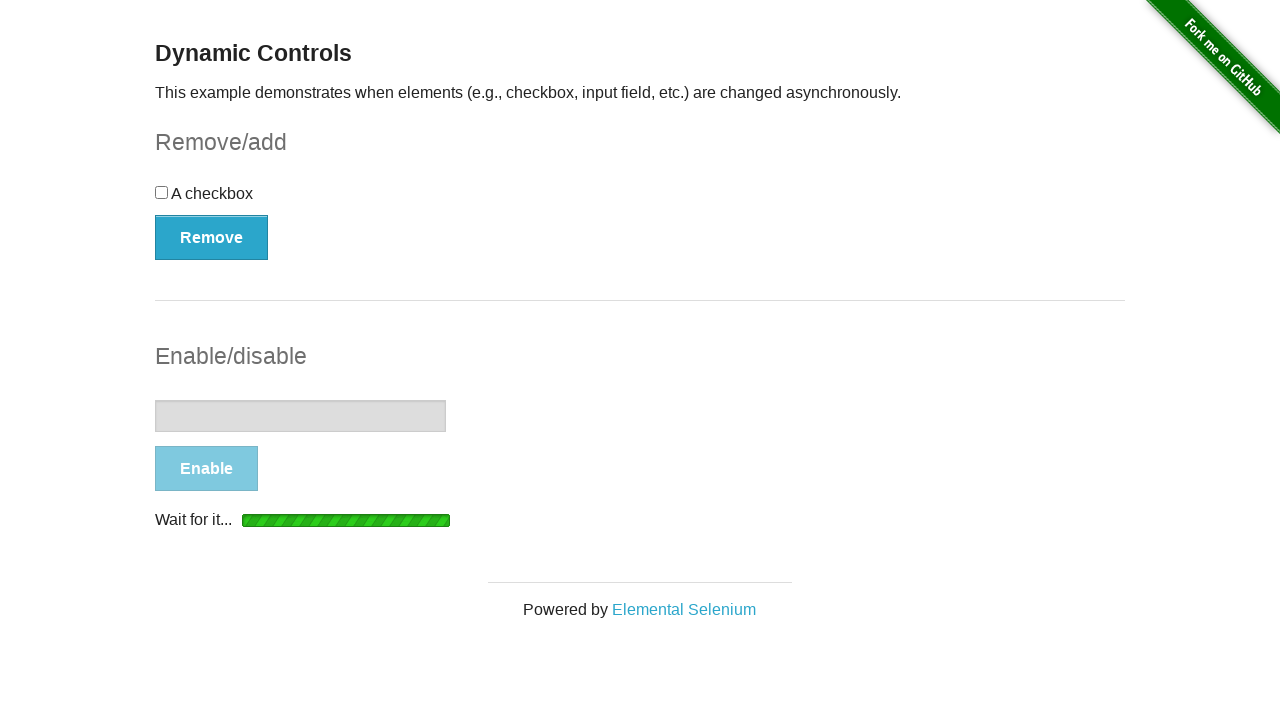

Waited for loading indicator to disappear and input field to be enabled
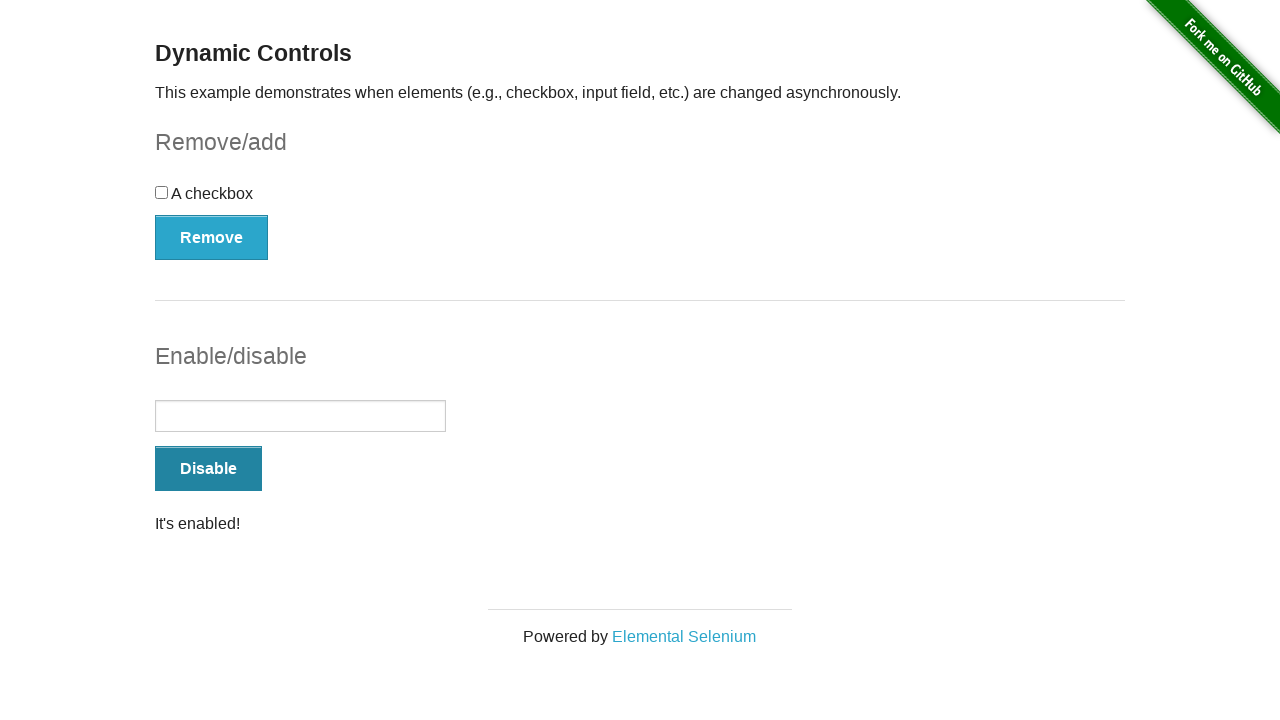

Located the input field element
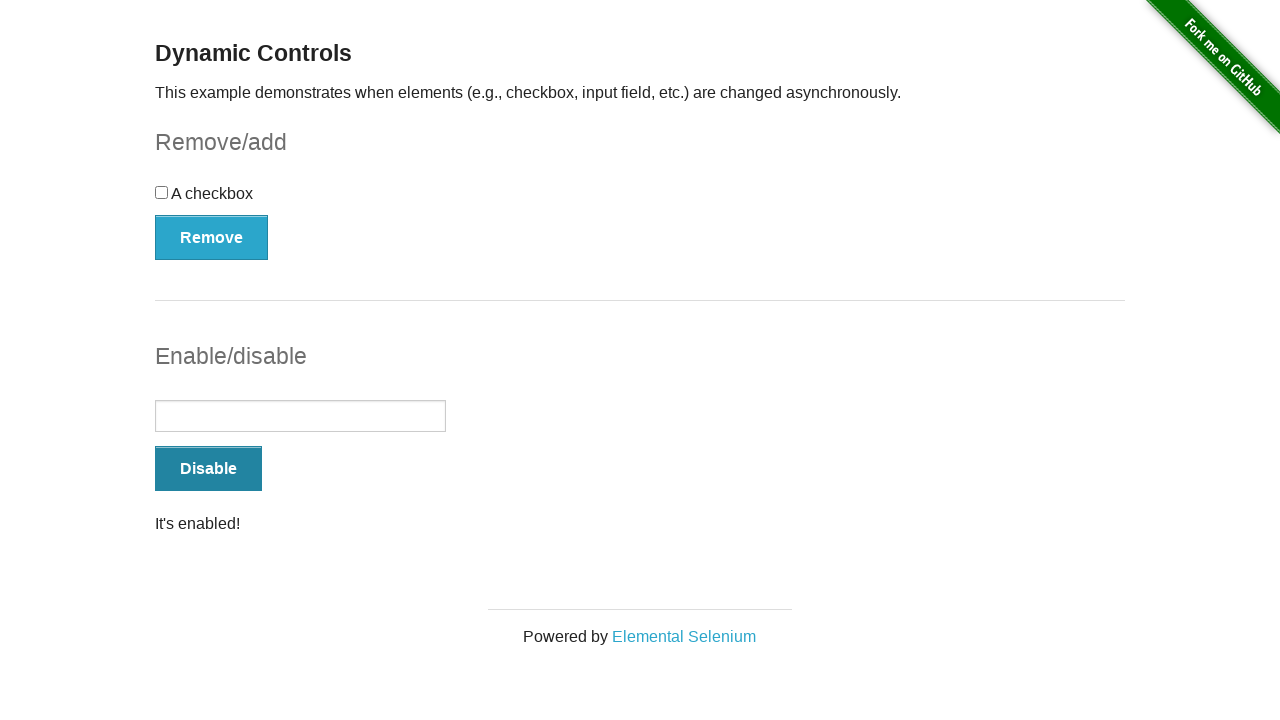

Retrieved the disabled attribute from the input field
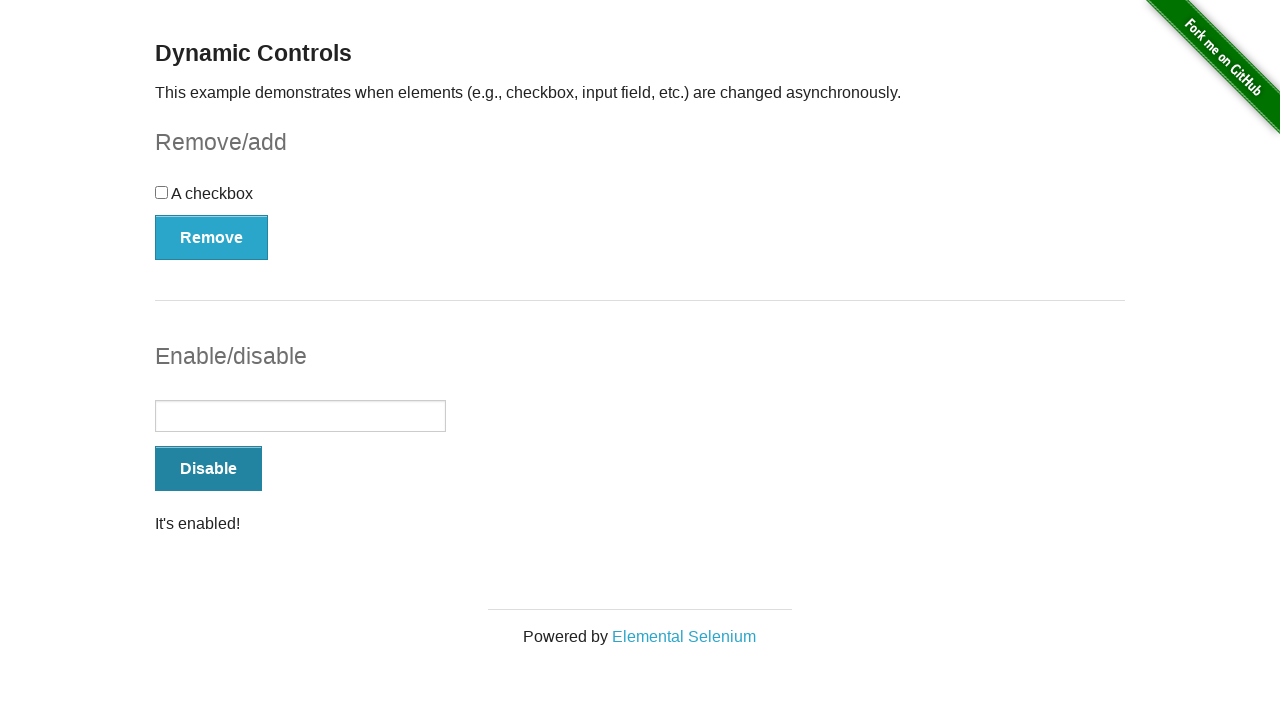

Verified that the input field is enabled (disabled attribute is None)
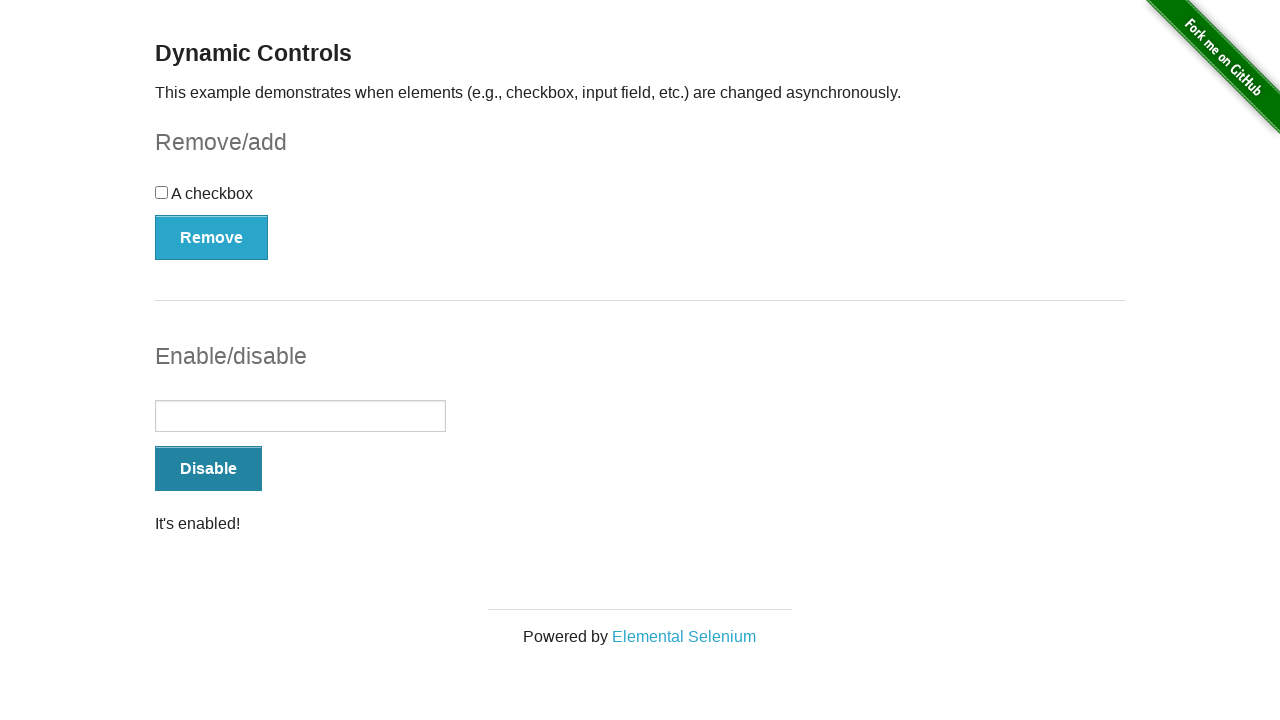

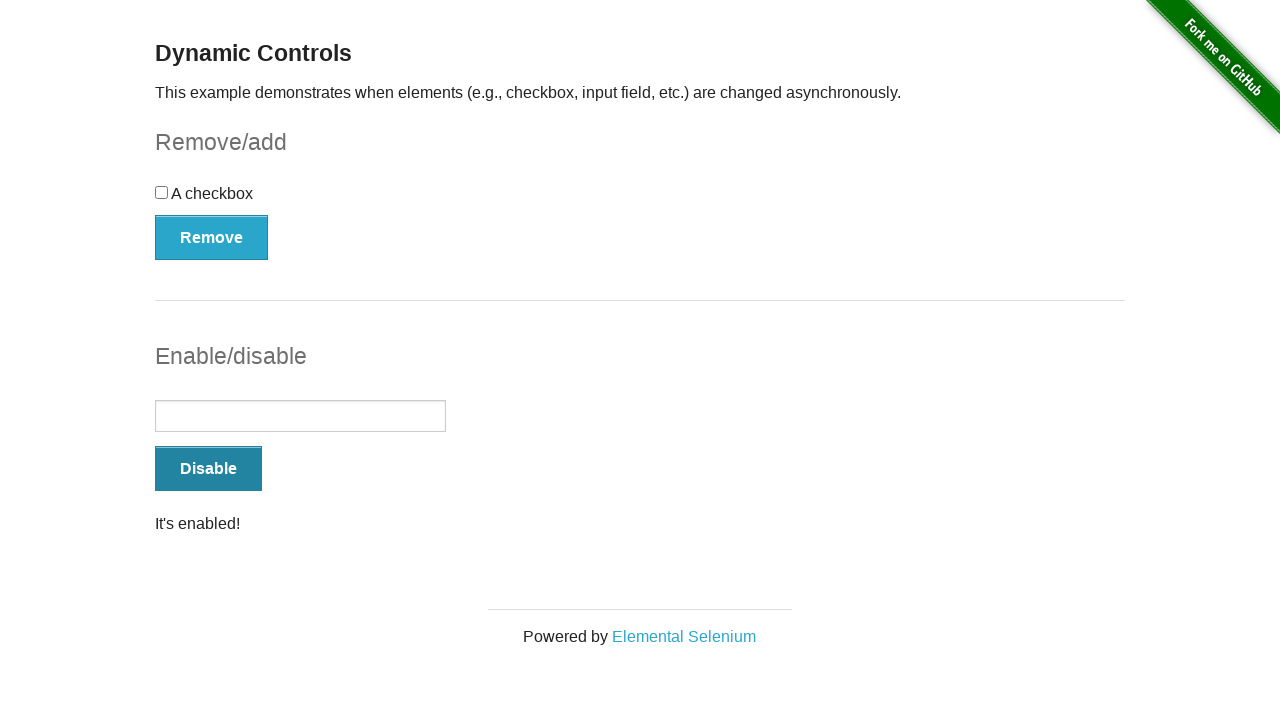